Navigates to Honda 2 Wheelers India website and verifies the page URL matches the expected URL

Starting URL: https://www.honda2wheelersindia.com/

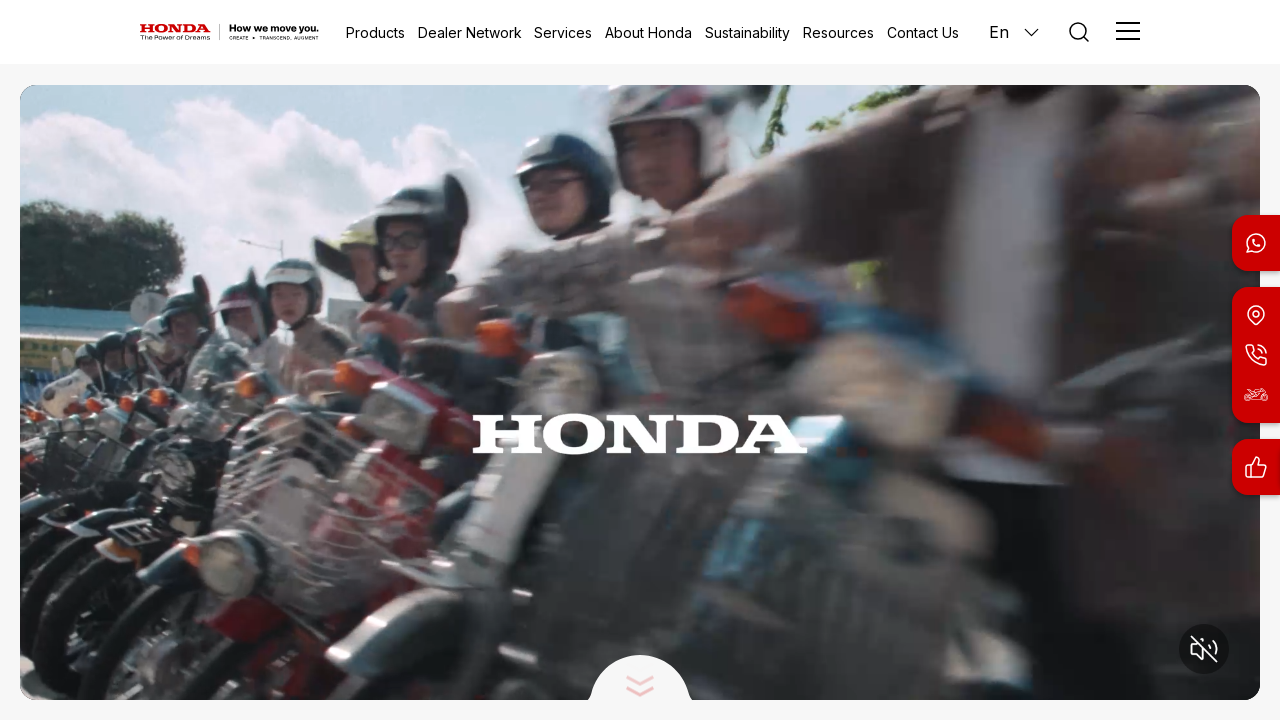

Retrieved current page URL
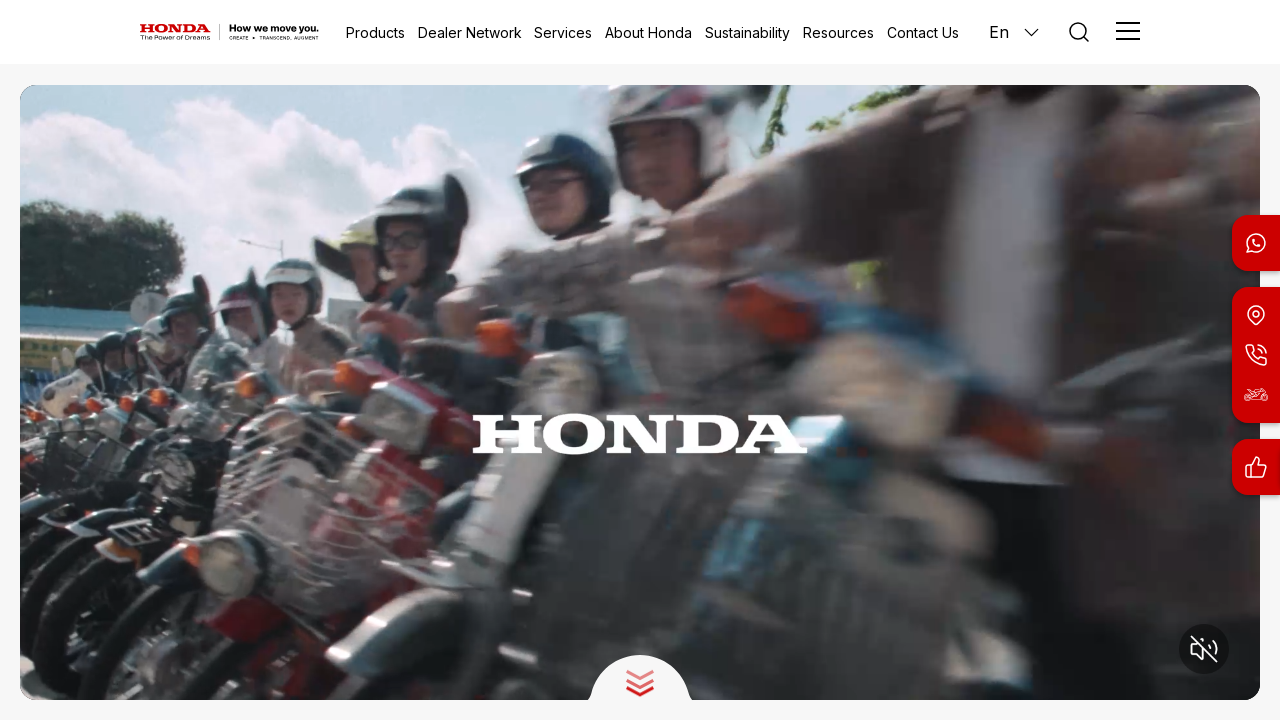

Set expected URL for Honda 2 Wheelers India website
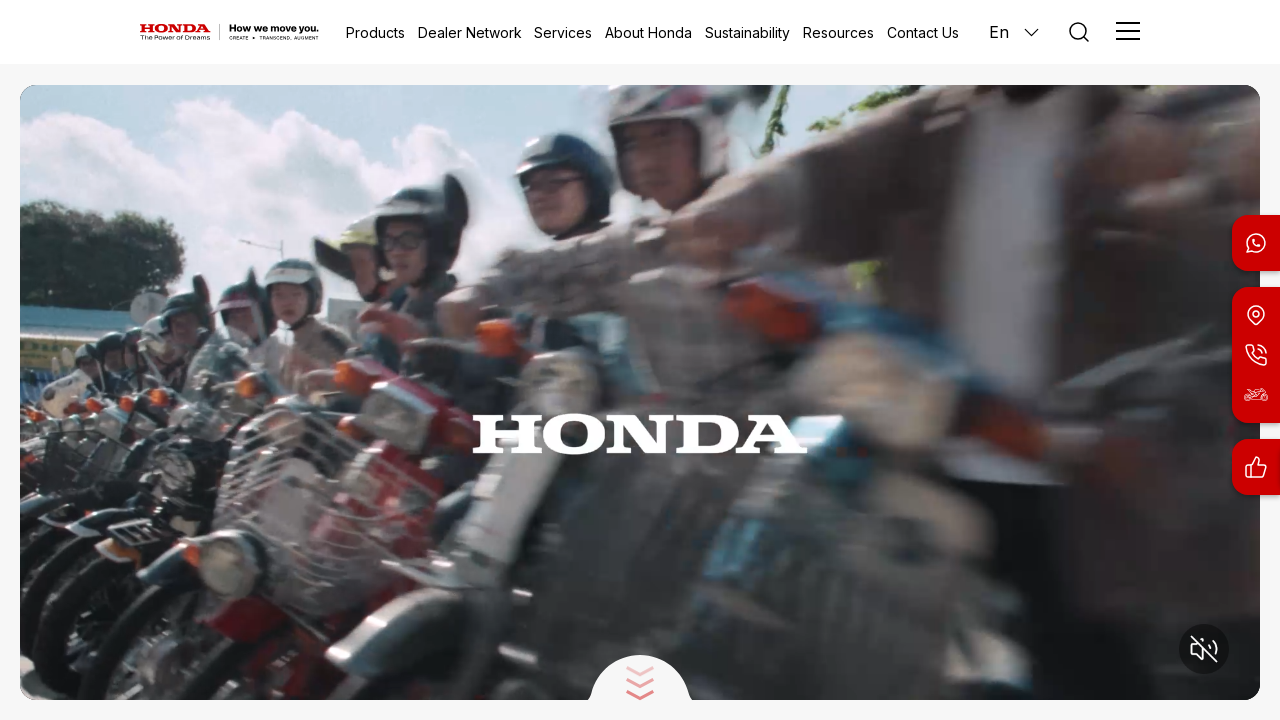

Verified: Successfully navigated to Honda 2 Wheelers India page - URL matches expected URL
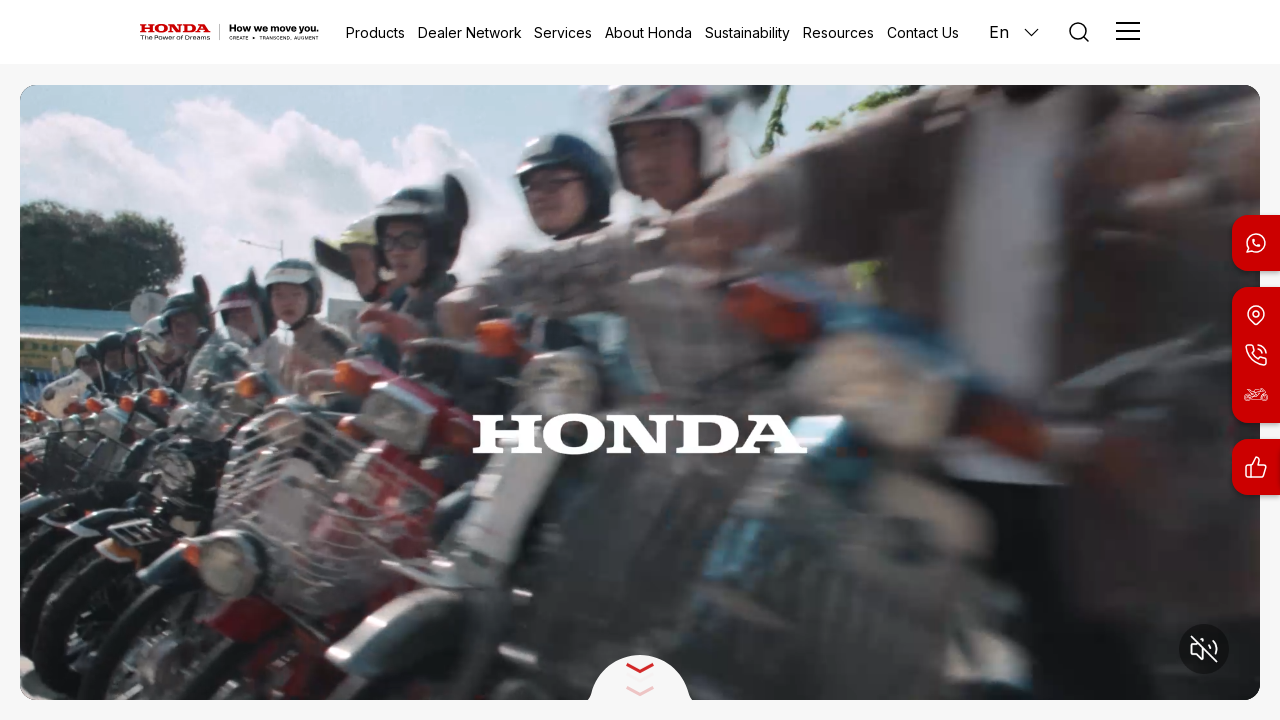

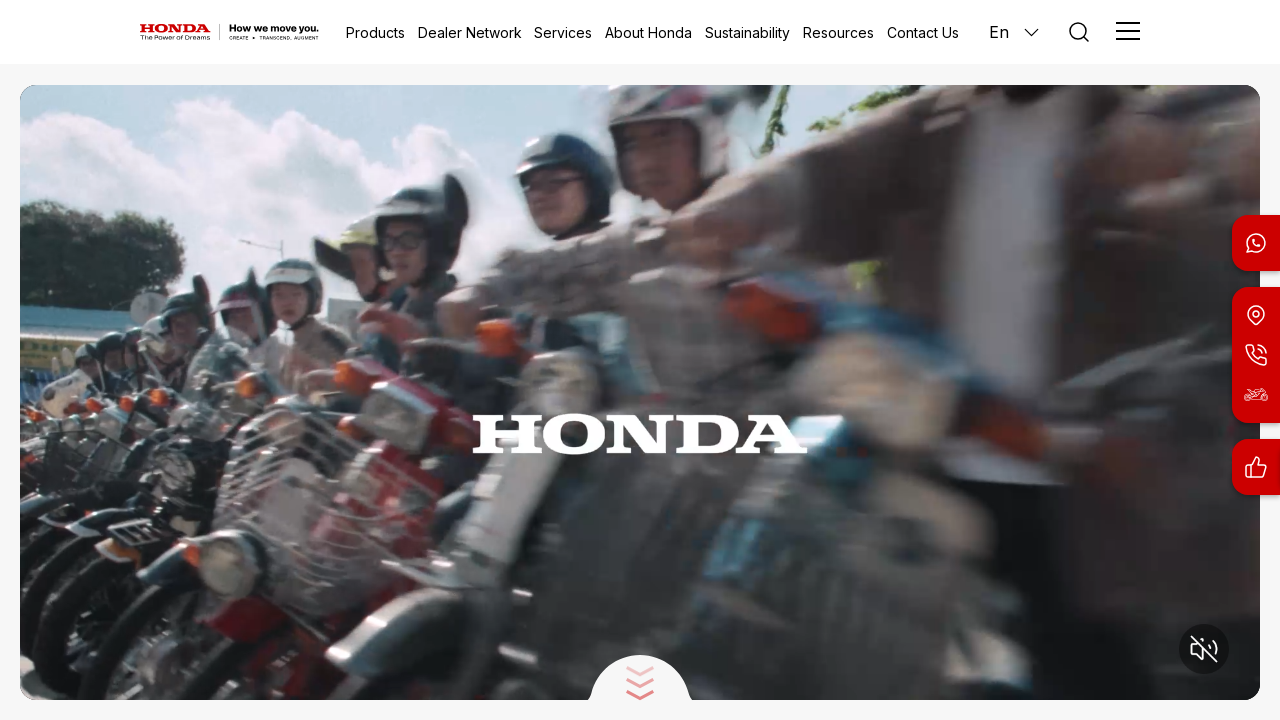